Navigates to GitHub homepage to verify page loads successfully

Starting URL: https://github.com

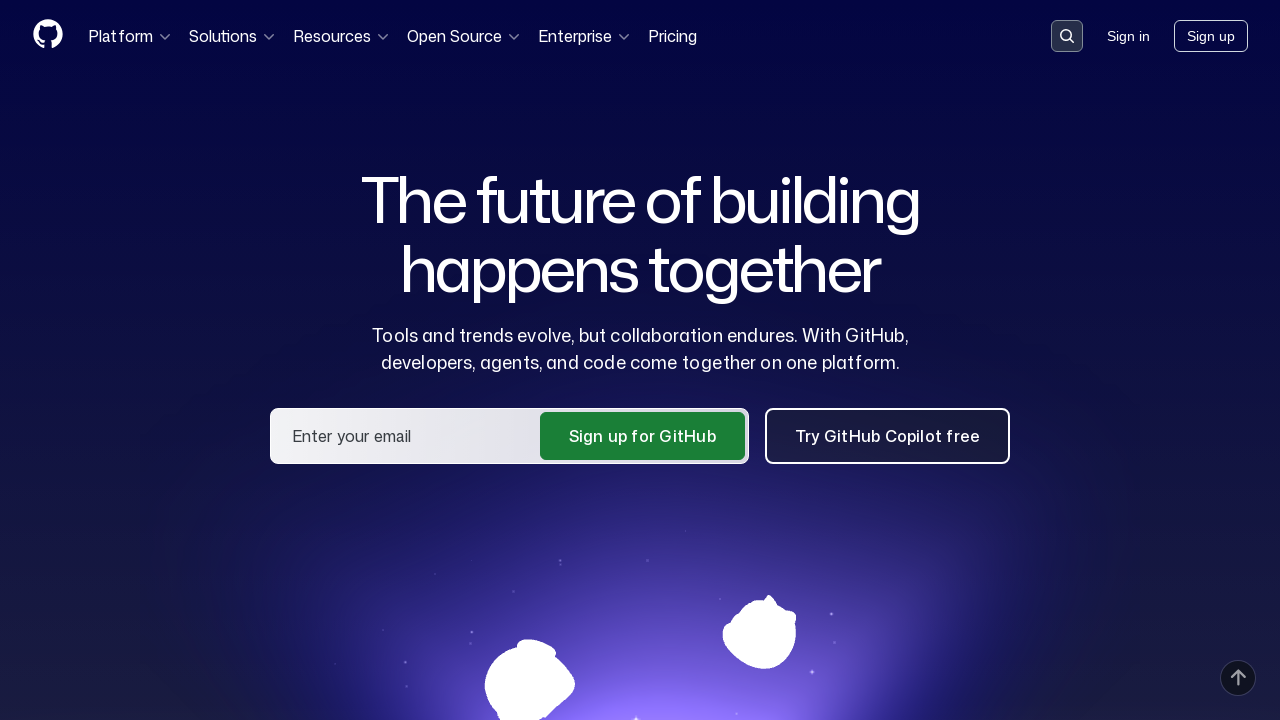

Navigated to GitHub homepage
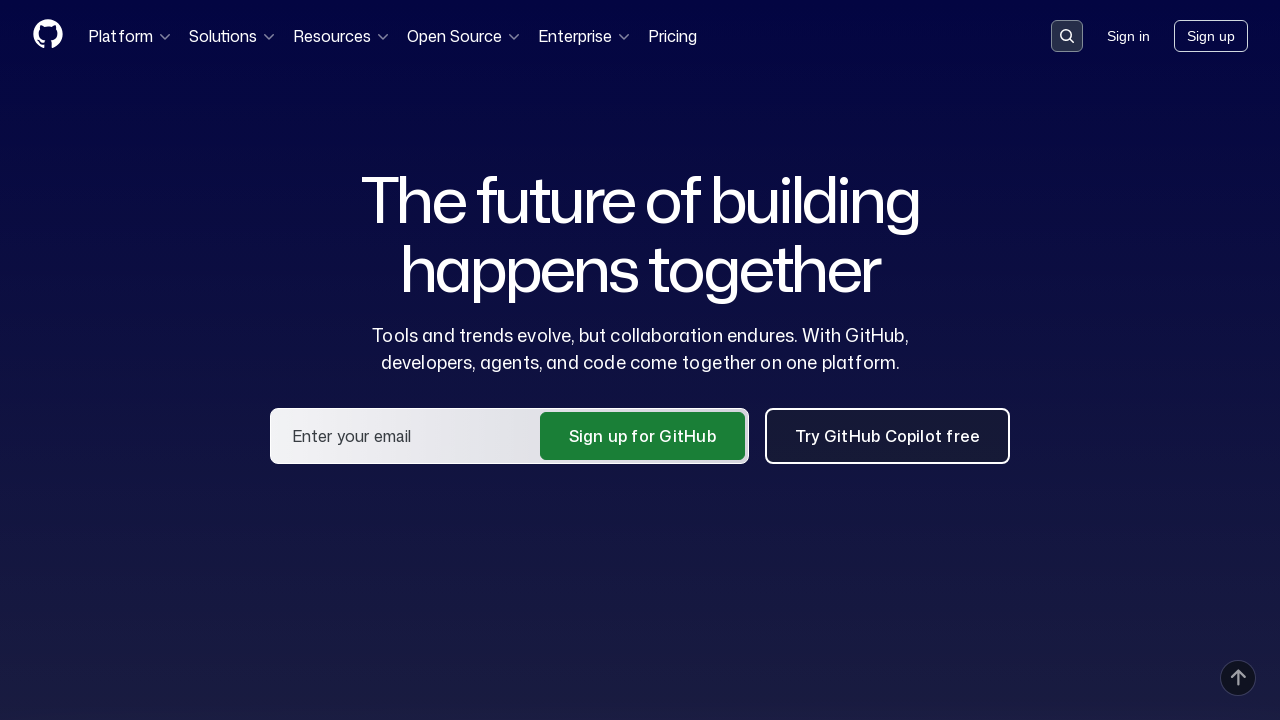

GitHub homepage loaded successfully - body element is present
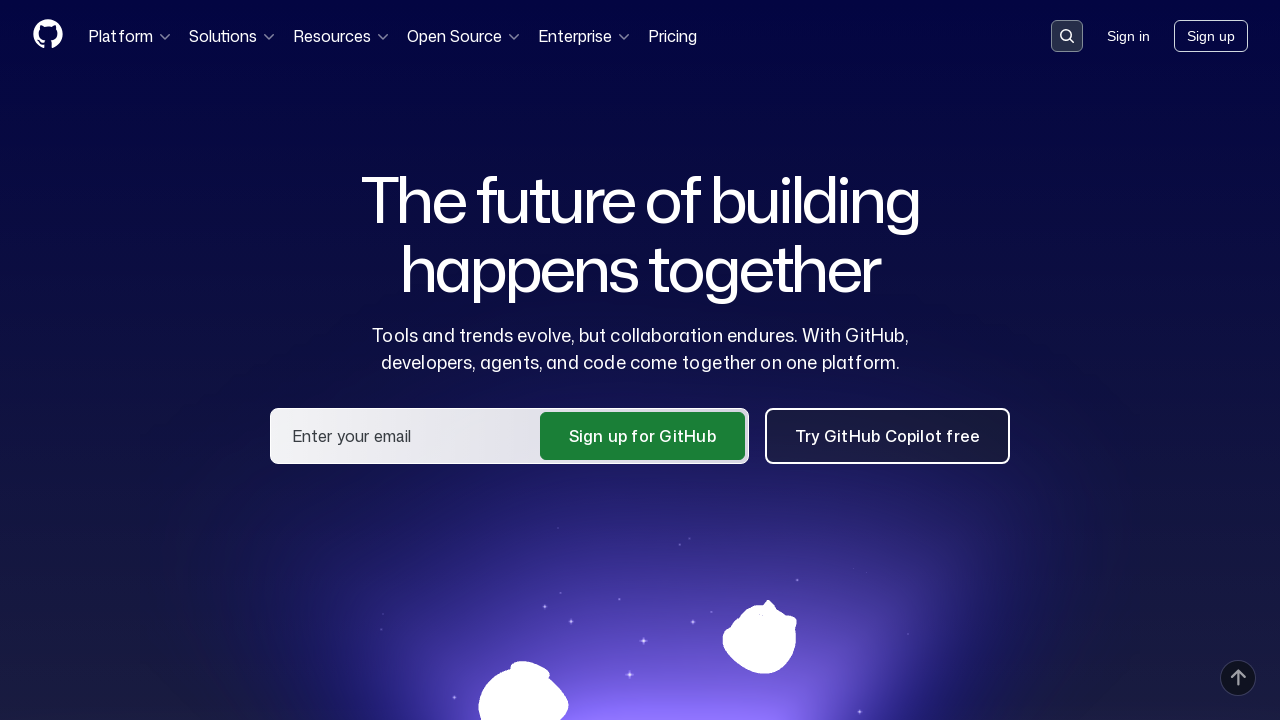

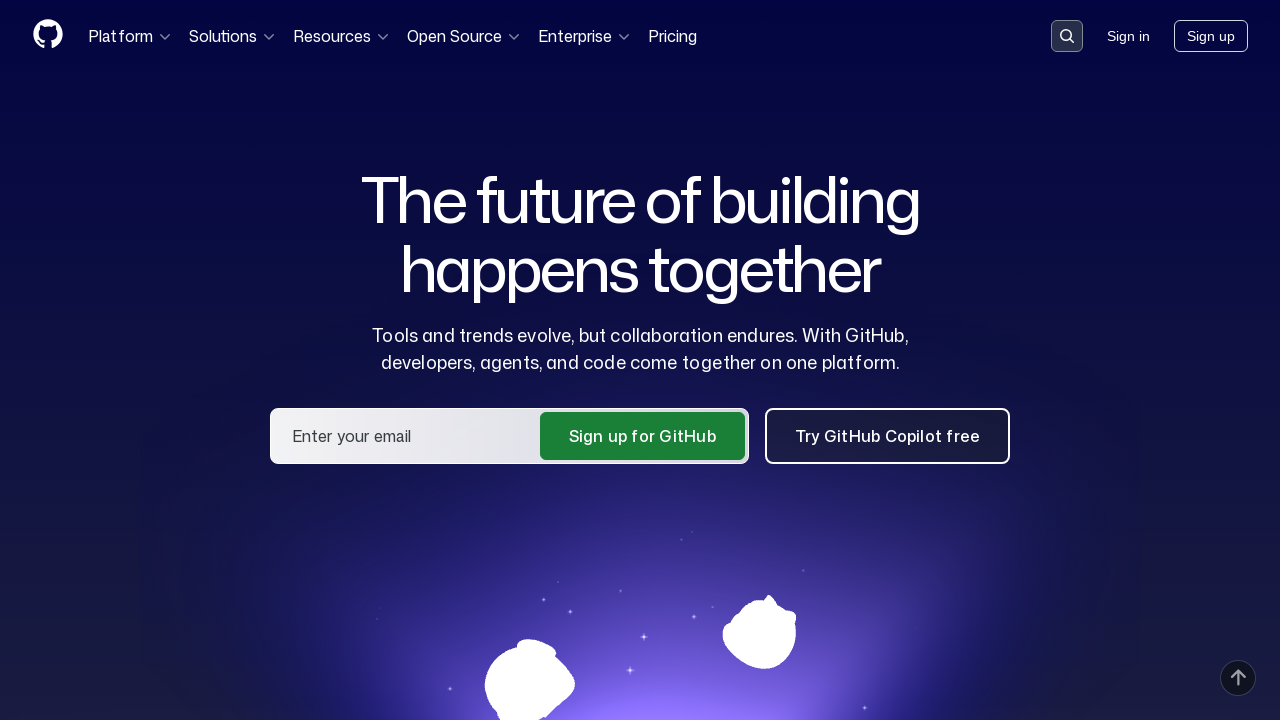